Tests dropdown functionality by verifying dropdown visibility, selecting Option3, and confirming the selection

Starting URL: https://rahulshettyacademy.com/AutomationPractice/

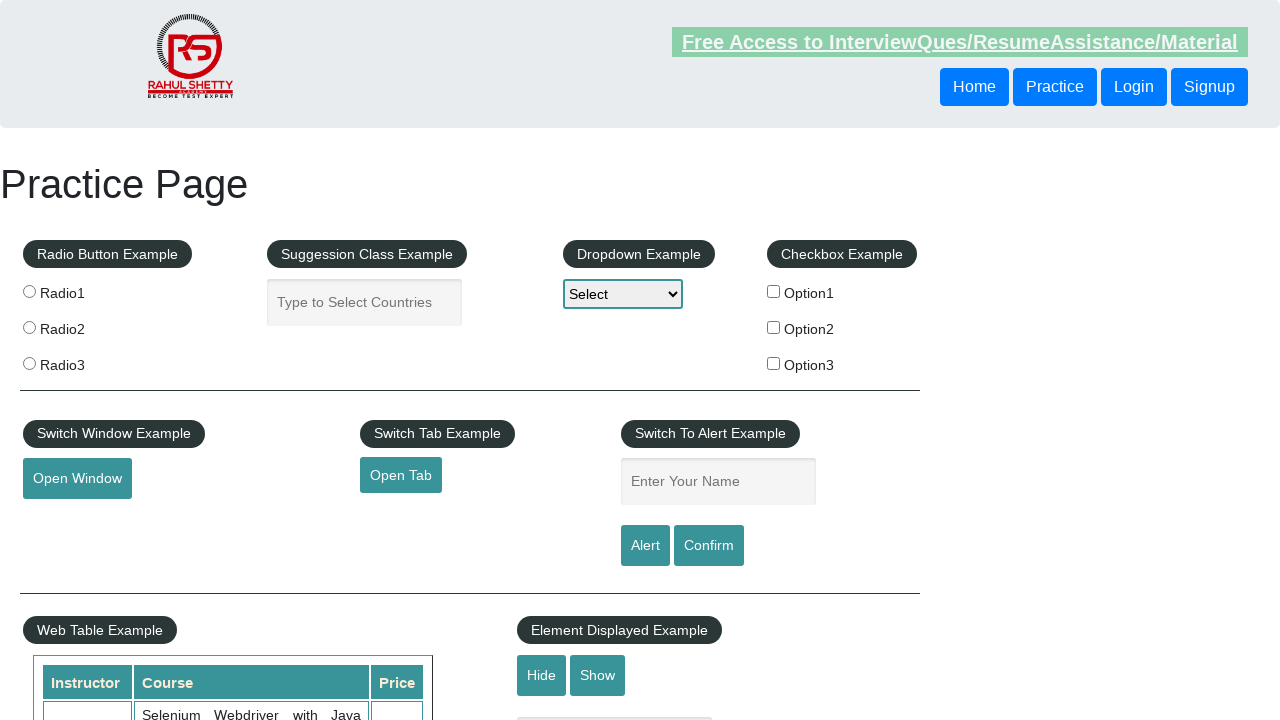

Verified dropdown example section is visible
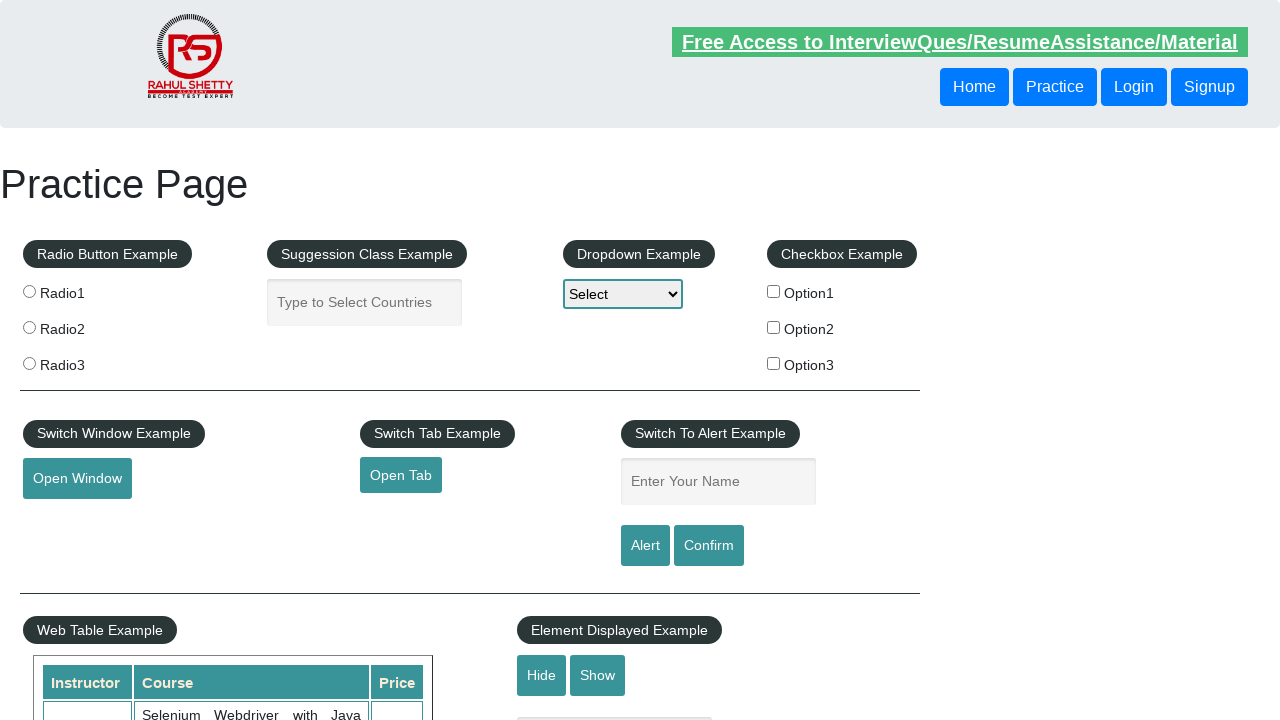

Selected Option3 from the dropdown on select#dropdown-class-example
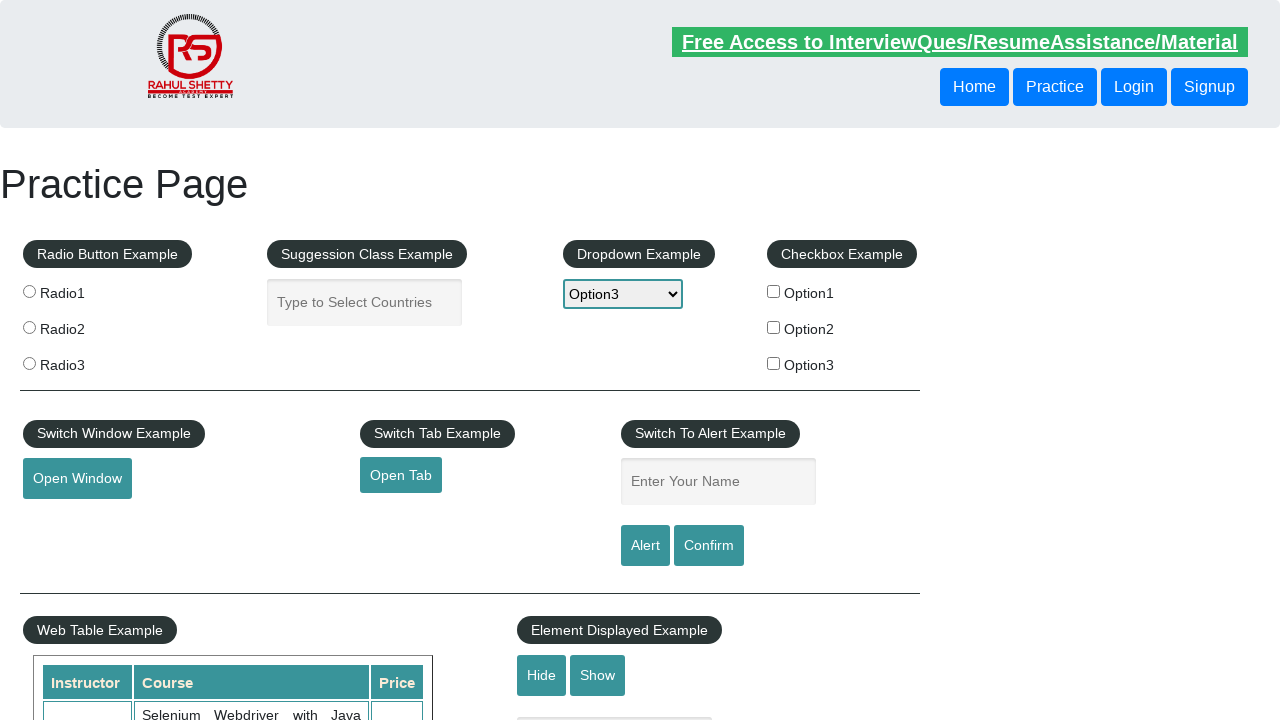

Confirmed Option3 is selected in the dropdown
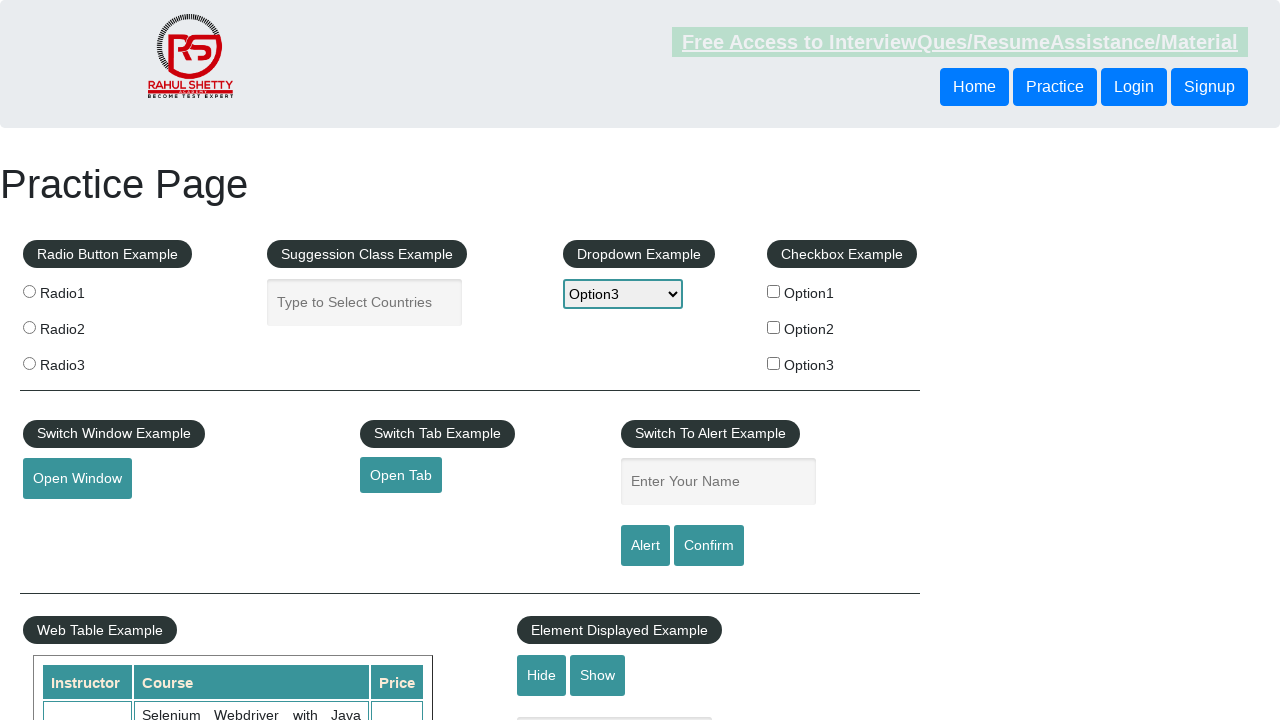

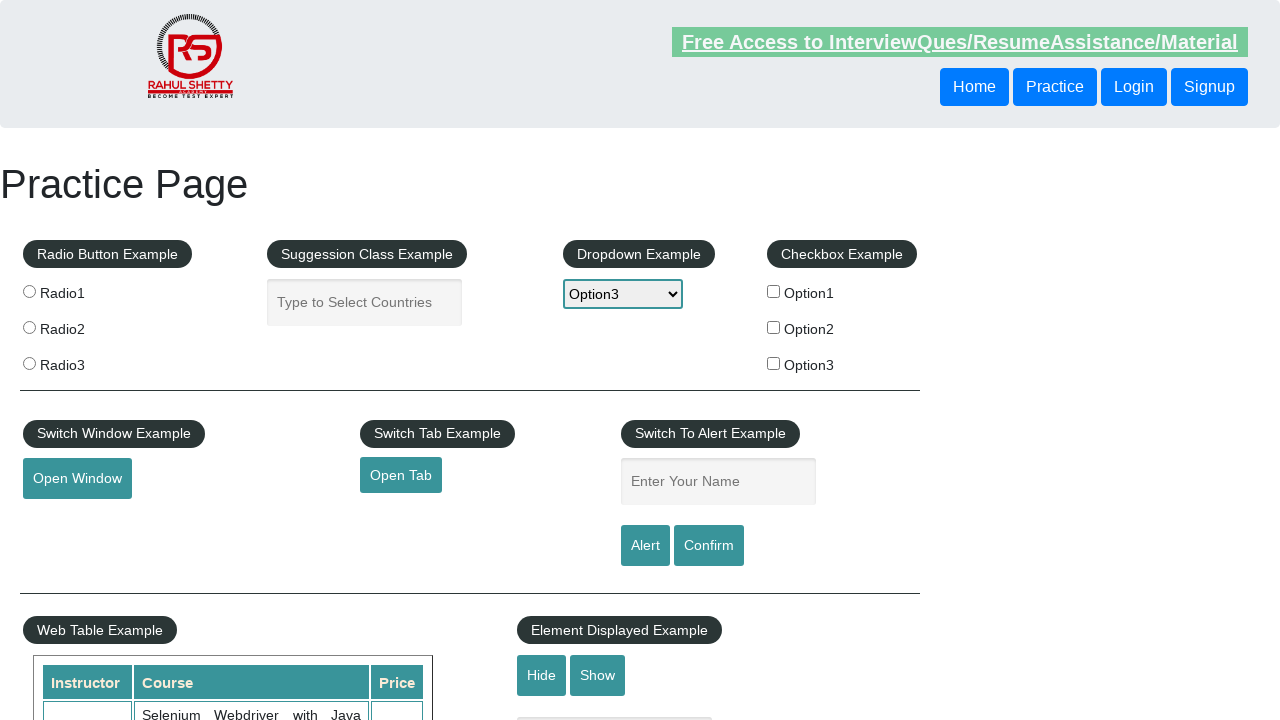